Tests hover interaction on the first palette item and verifies the background color changes on hover

Starting URL: https://labasse.github.io/tutti-frutti/portrait.html

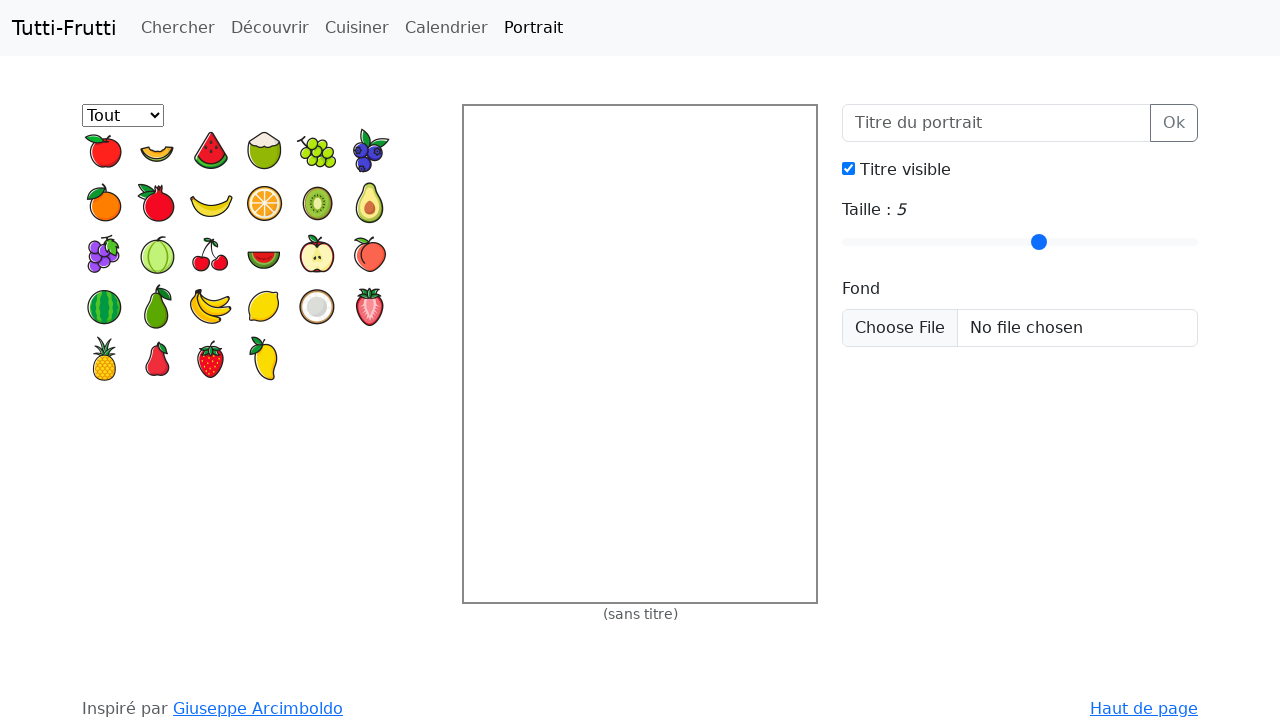

Navigated to Tutti Frutti portrait page
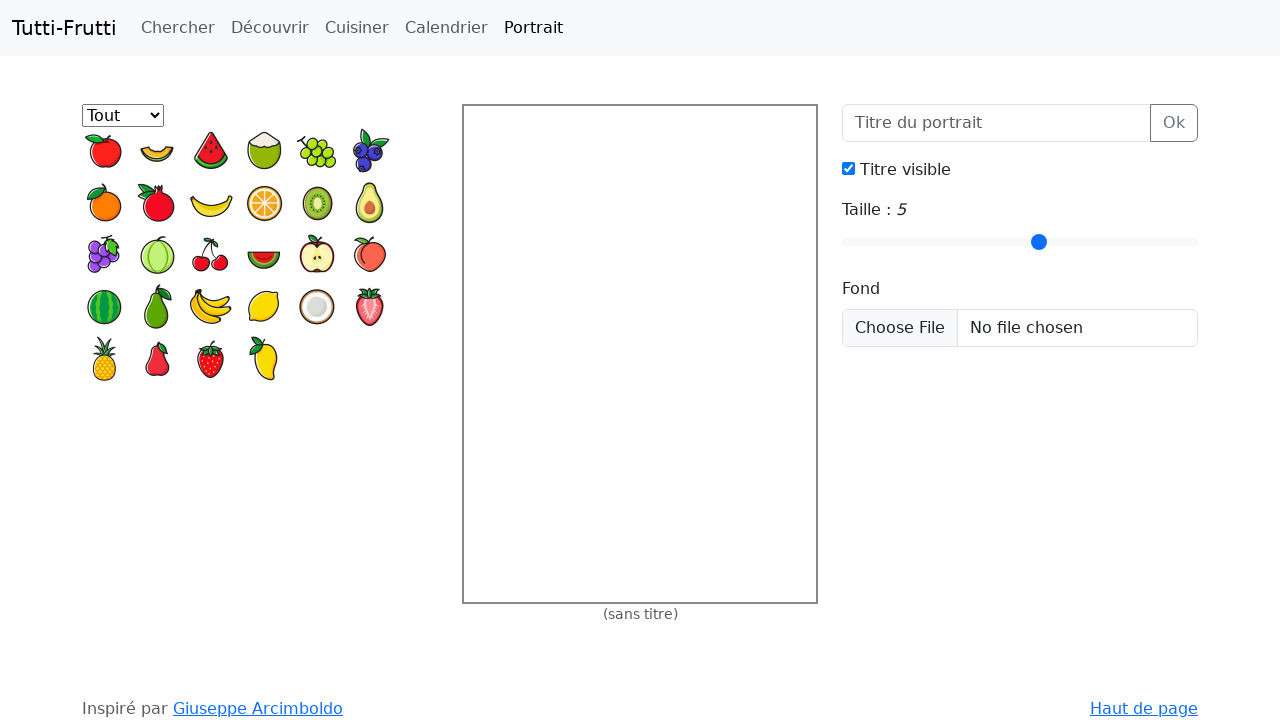

Located first palette item
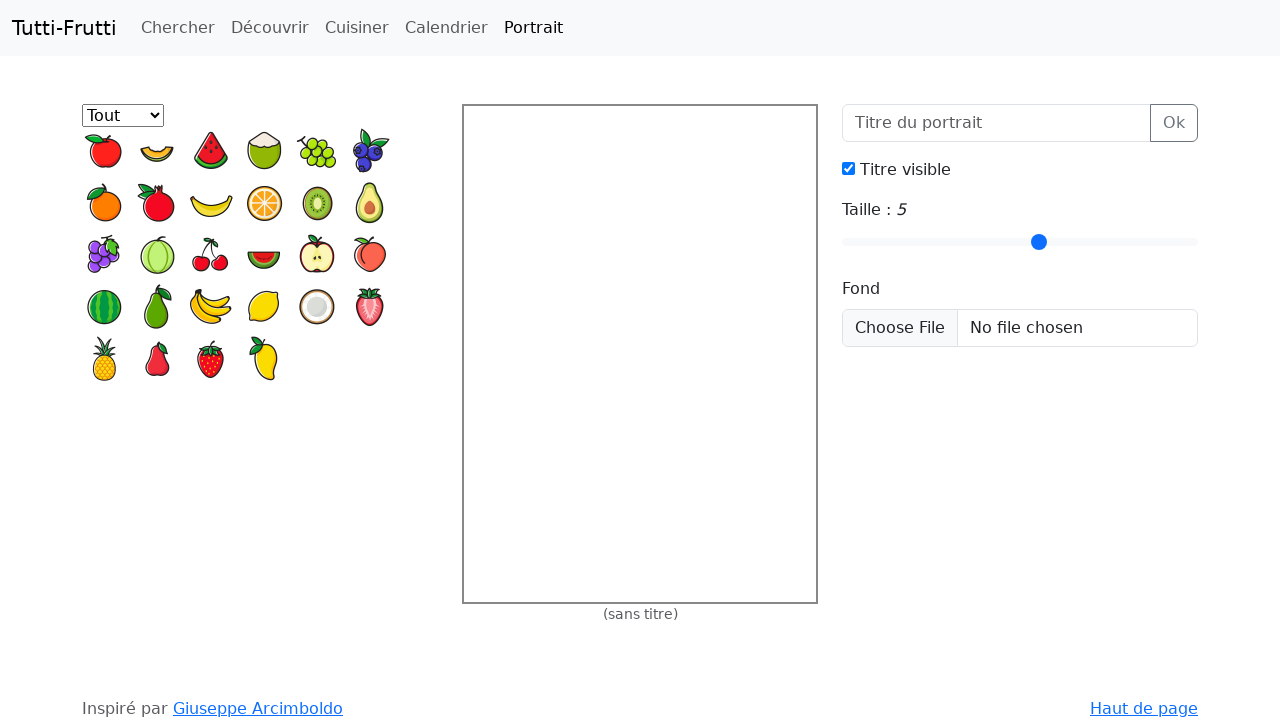

Hovered on first palette item at (104, 150) on #palette >> internal:role=listitem >> nth=0
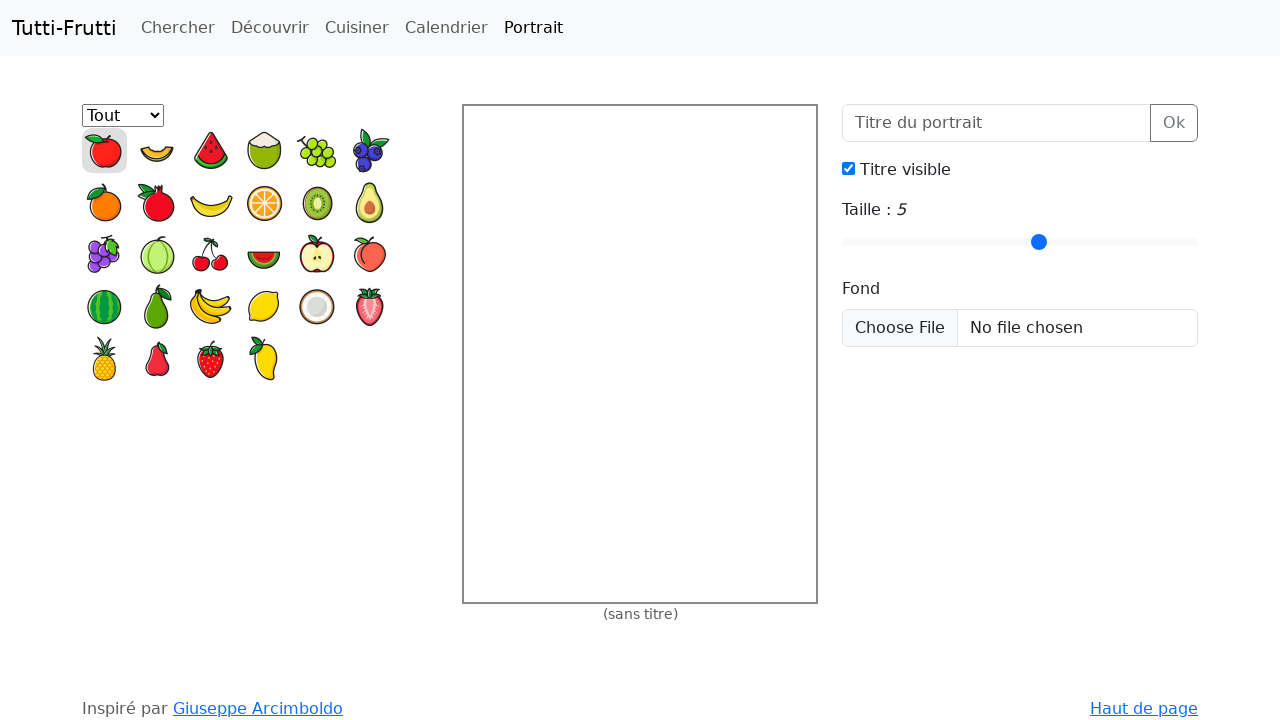

Verified first palette item background color changed to rgba(192, 192, 192, 0.5) on hover
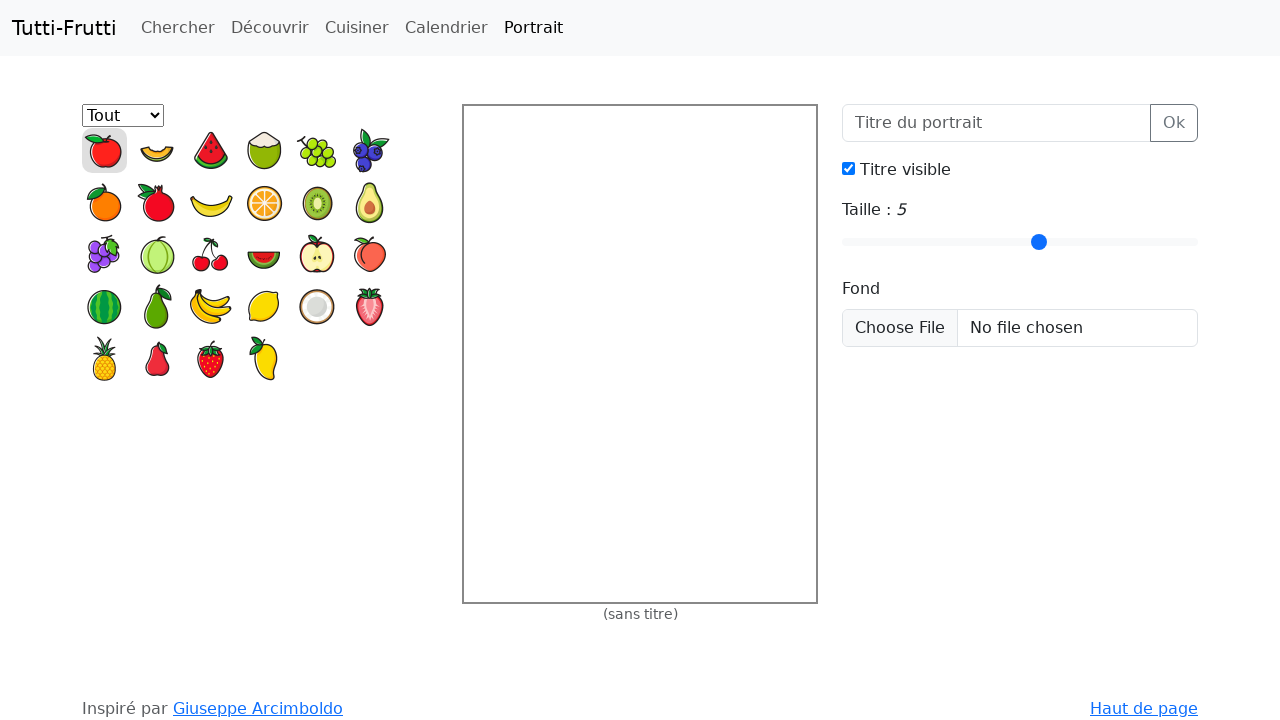

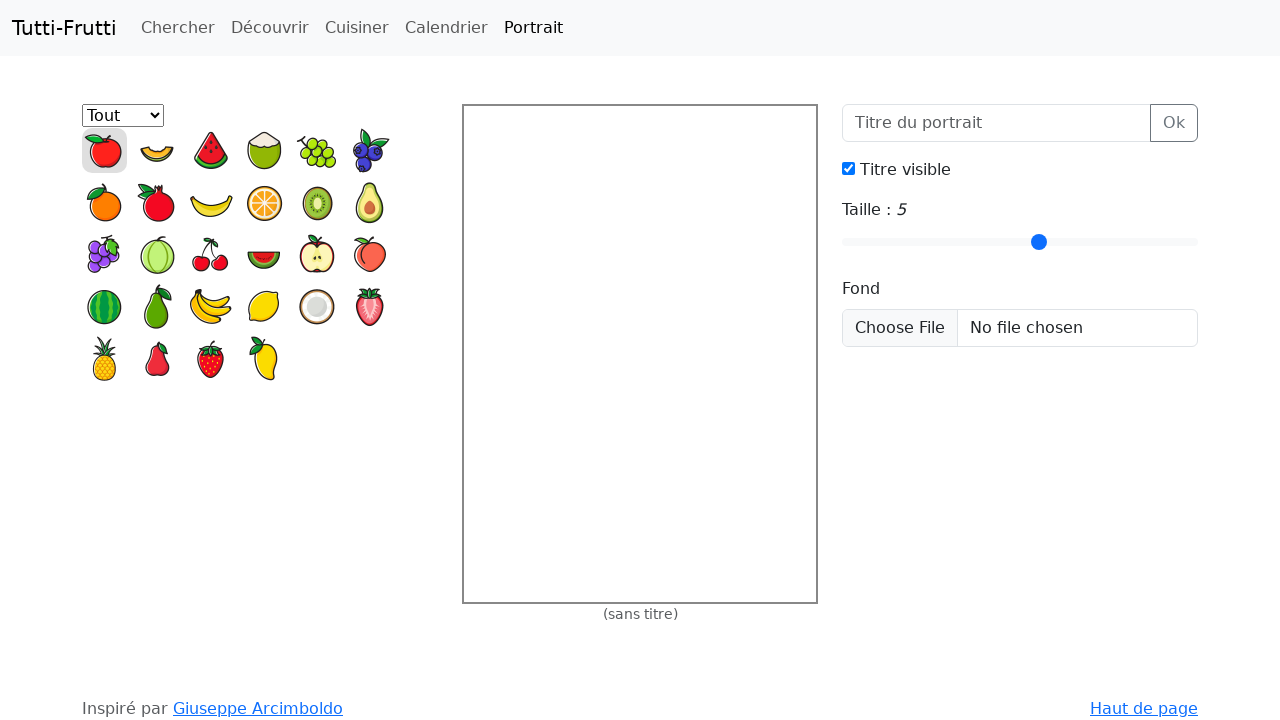